Fills out and submits the registration form with test user information

Starting URL: https://naveenautomationlabs.com/opencart/index.php?route=account/register

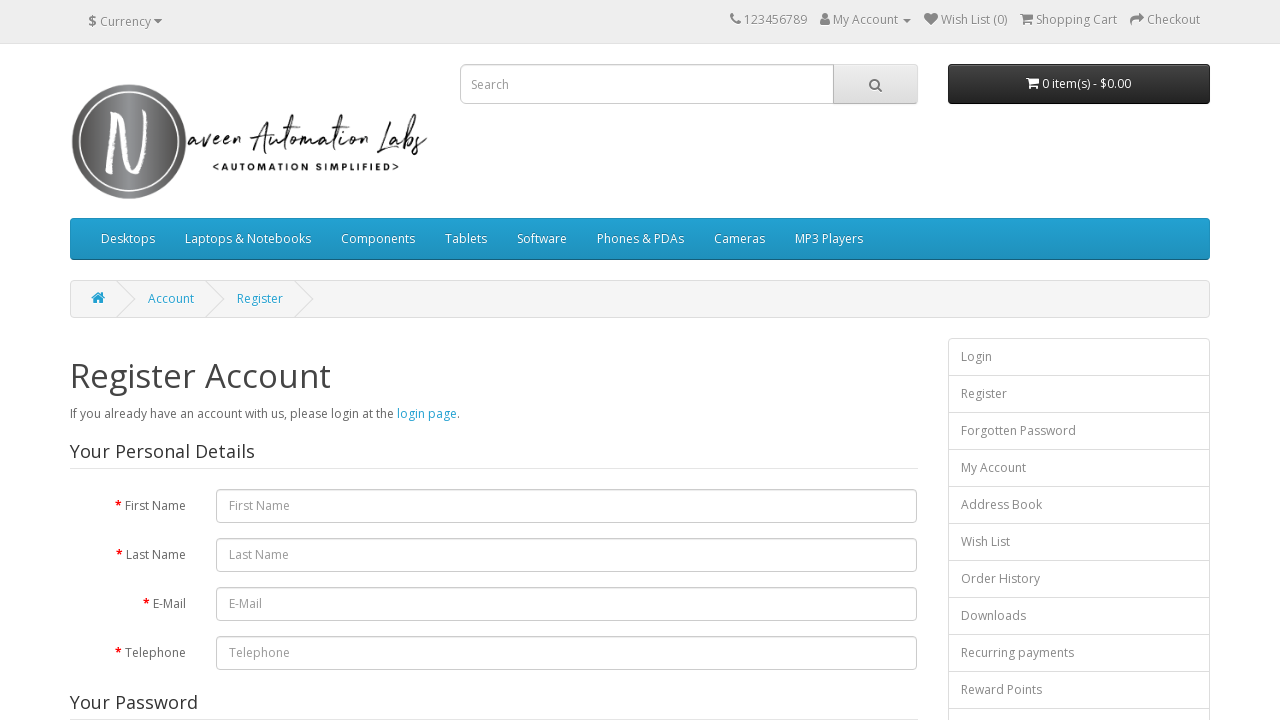

Filled first name field with 'peter' on #input-firstname
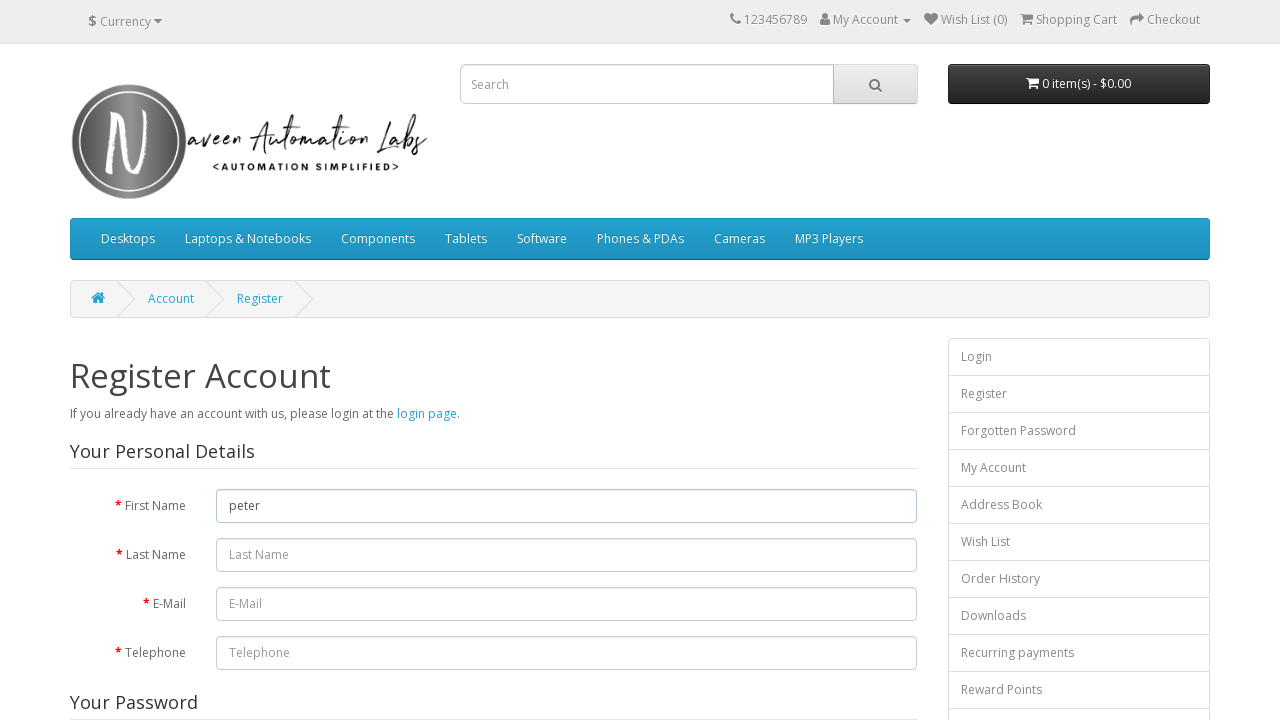

Filled last name field with 'selenium' on #input-lastname
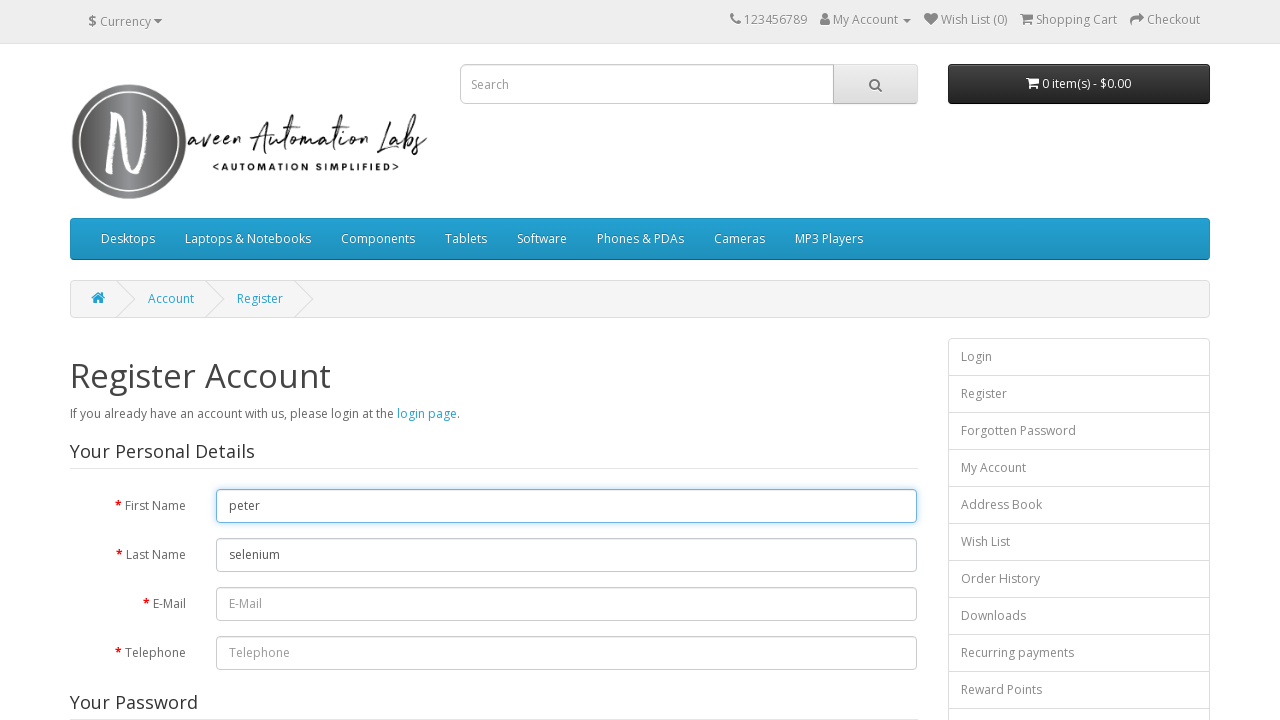

Filled email field with 'testuser789@gmail.com' on #input-email
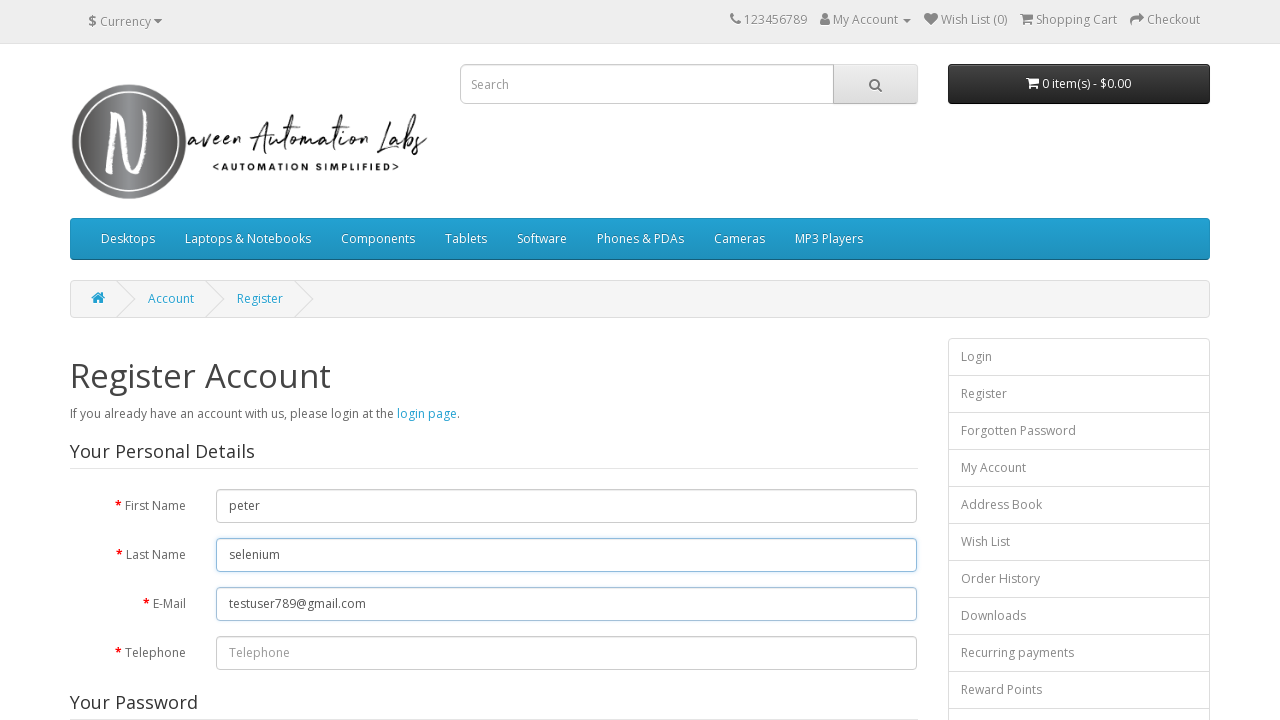

Filled telephone field with '3445656777878' on #input-telephone
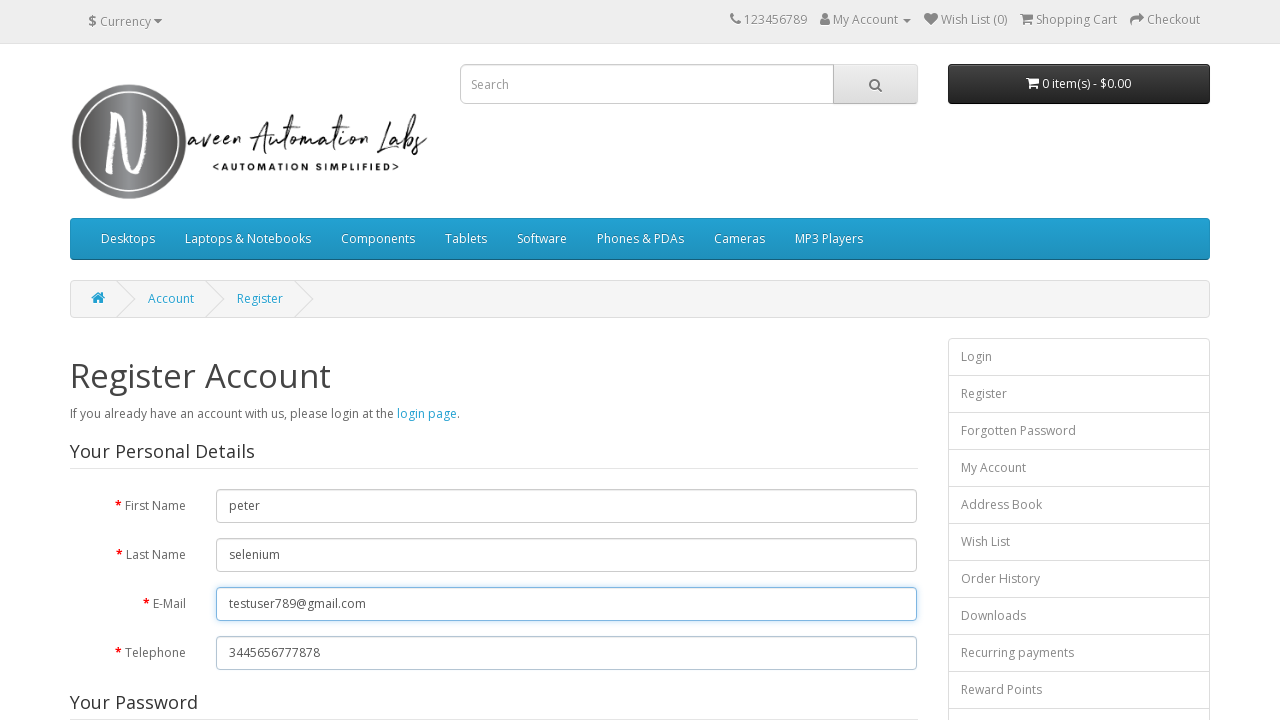

Filled password field with 'abc123' on input[name='password']
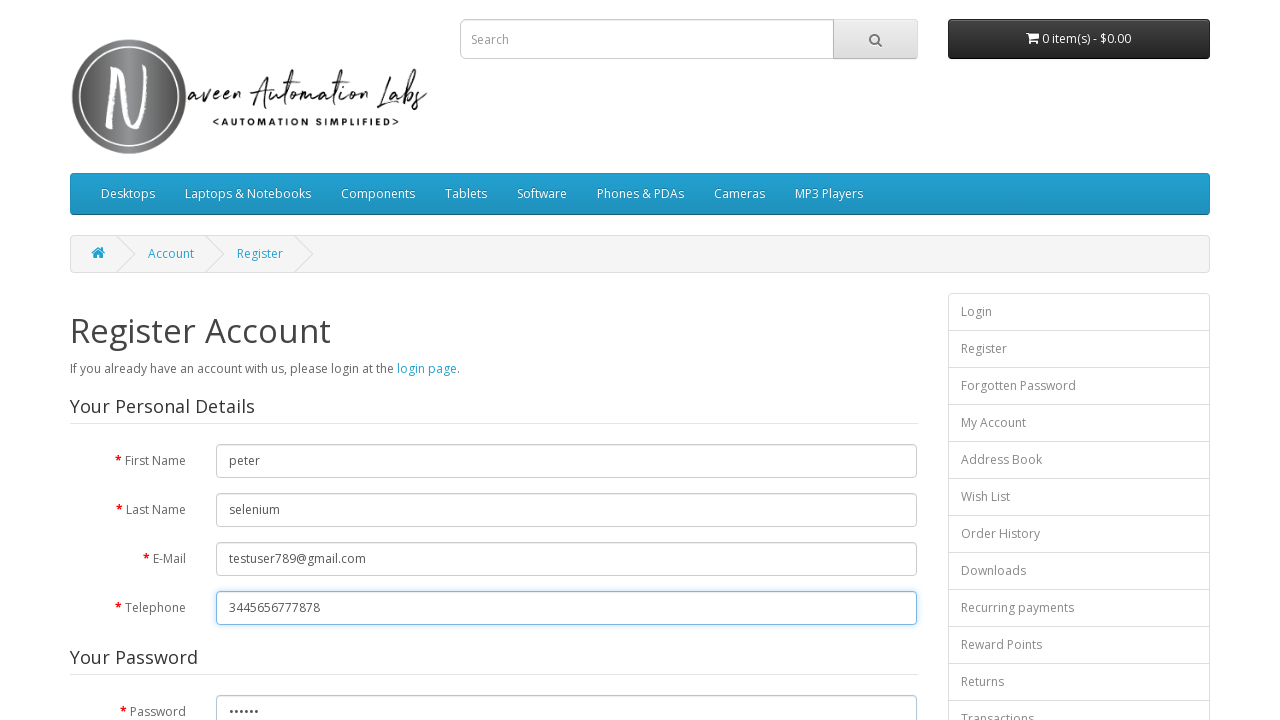

Filled password confirmation field with 'abc123' on #input-confirm
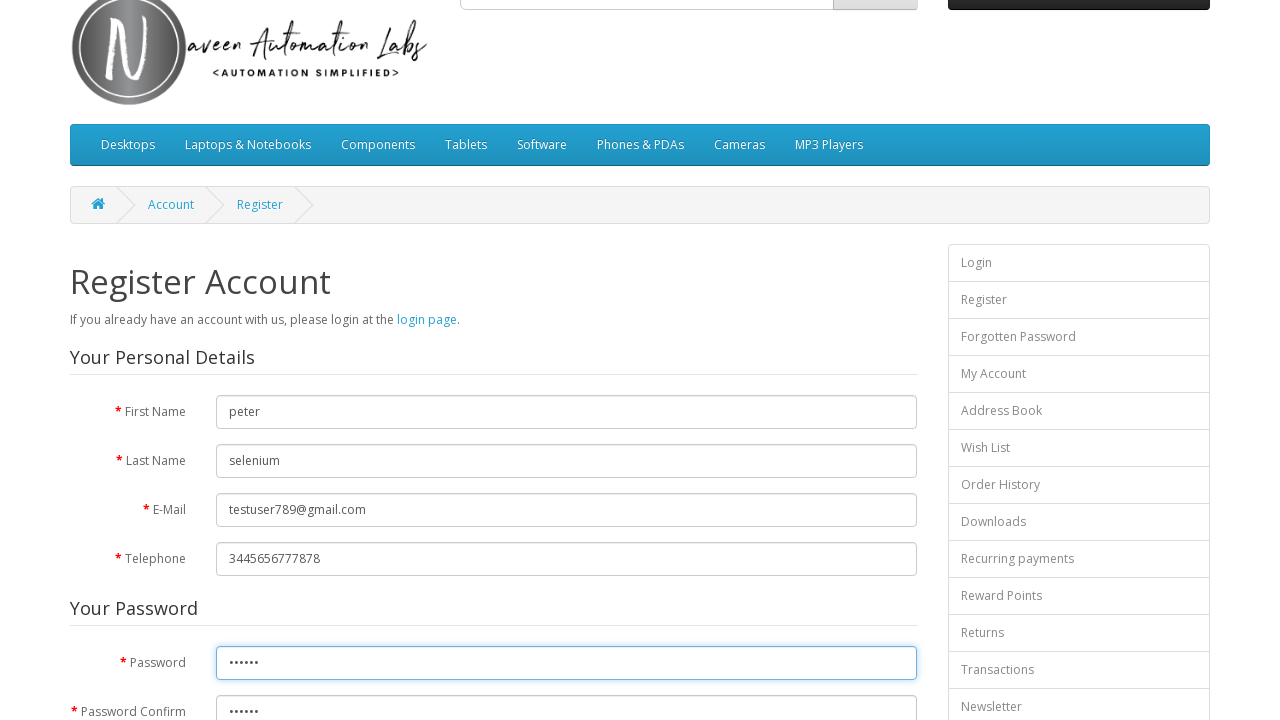

Clicked newsletter radio button to select 'No' at (276, 373) on (//input[@name='newsletter'])[2]
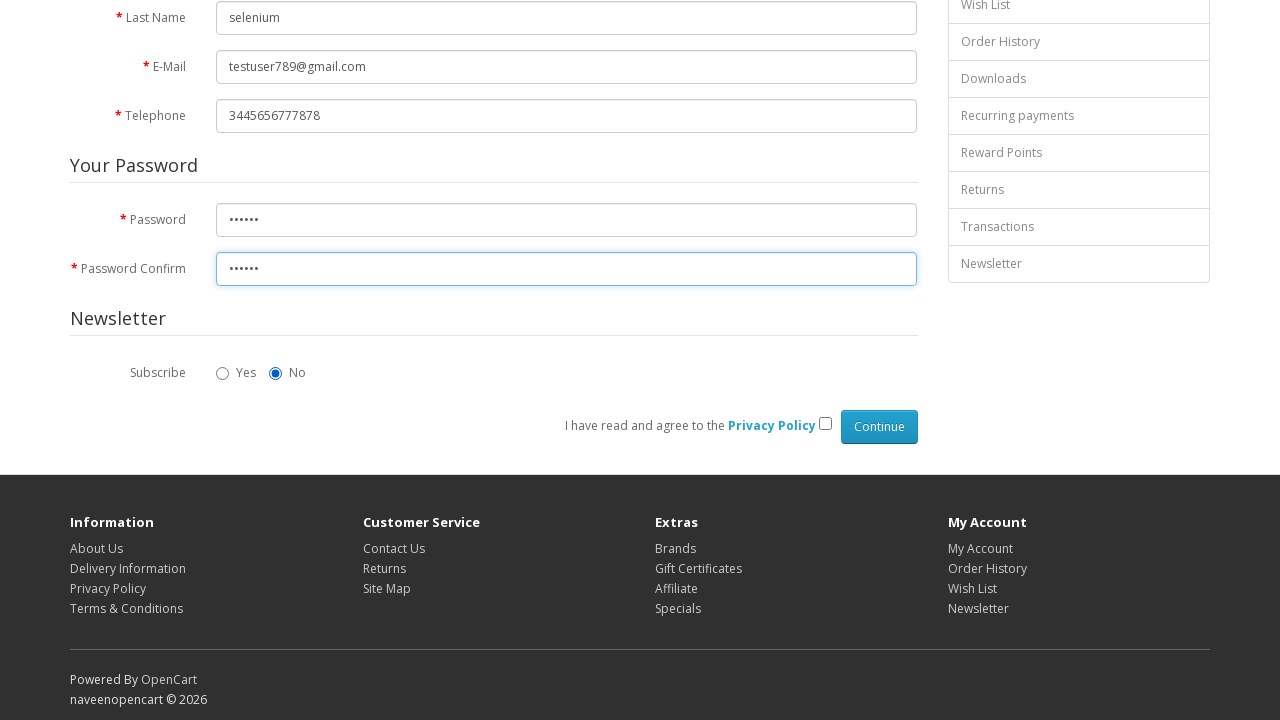

Checked privacy policy agreement checkbox at (825, 424) on input[name='agree']
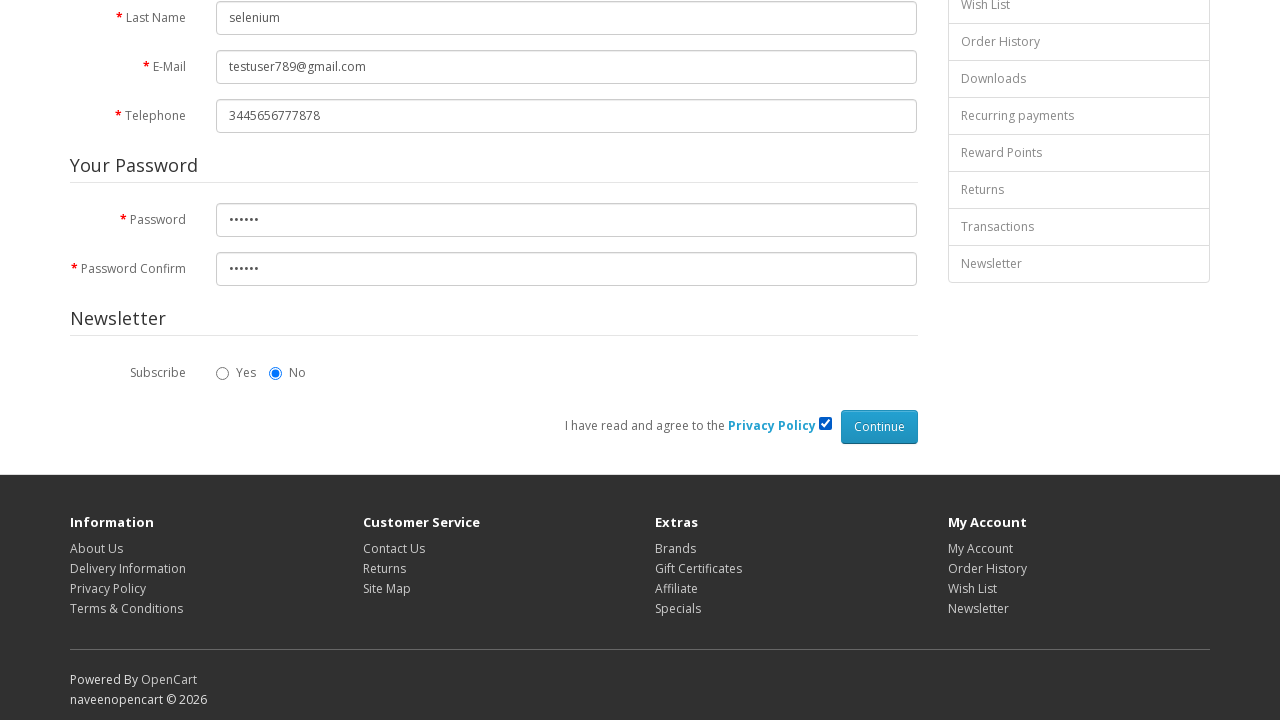

Clicked continue/submit button to register account at (879, 427) on xpath=//input[contains(@class,'btn ')]
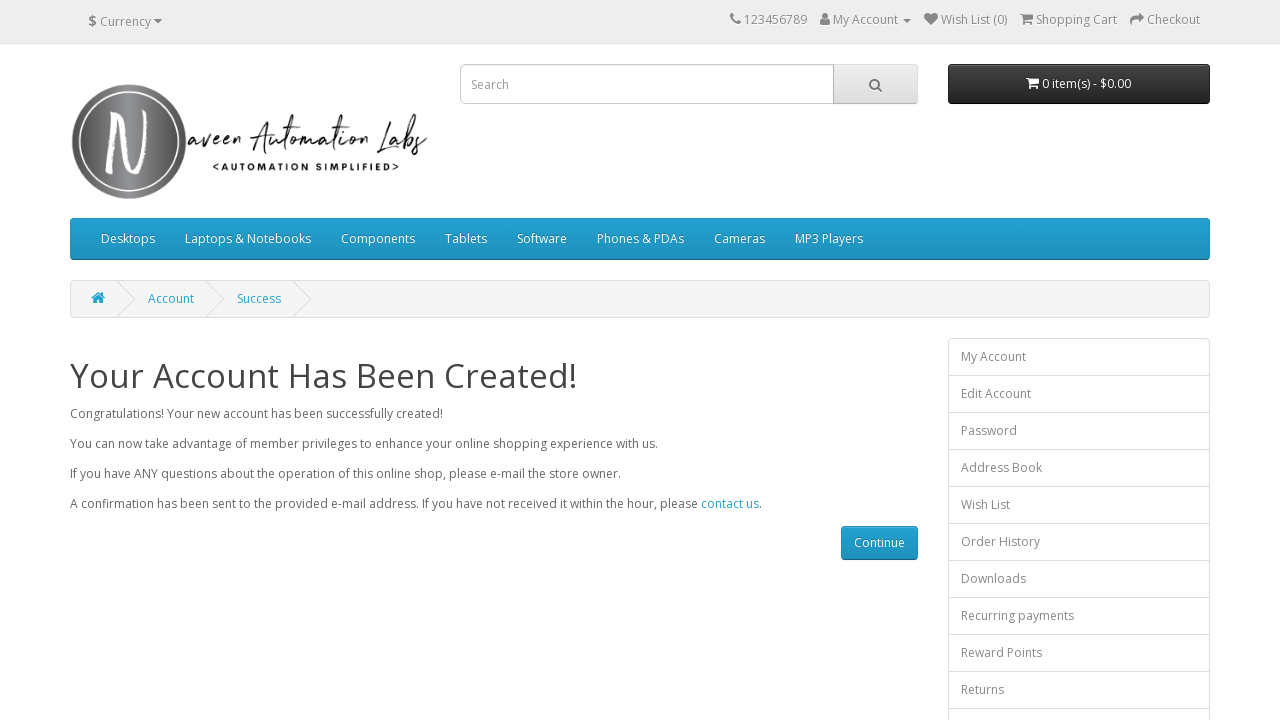

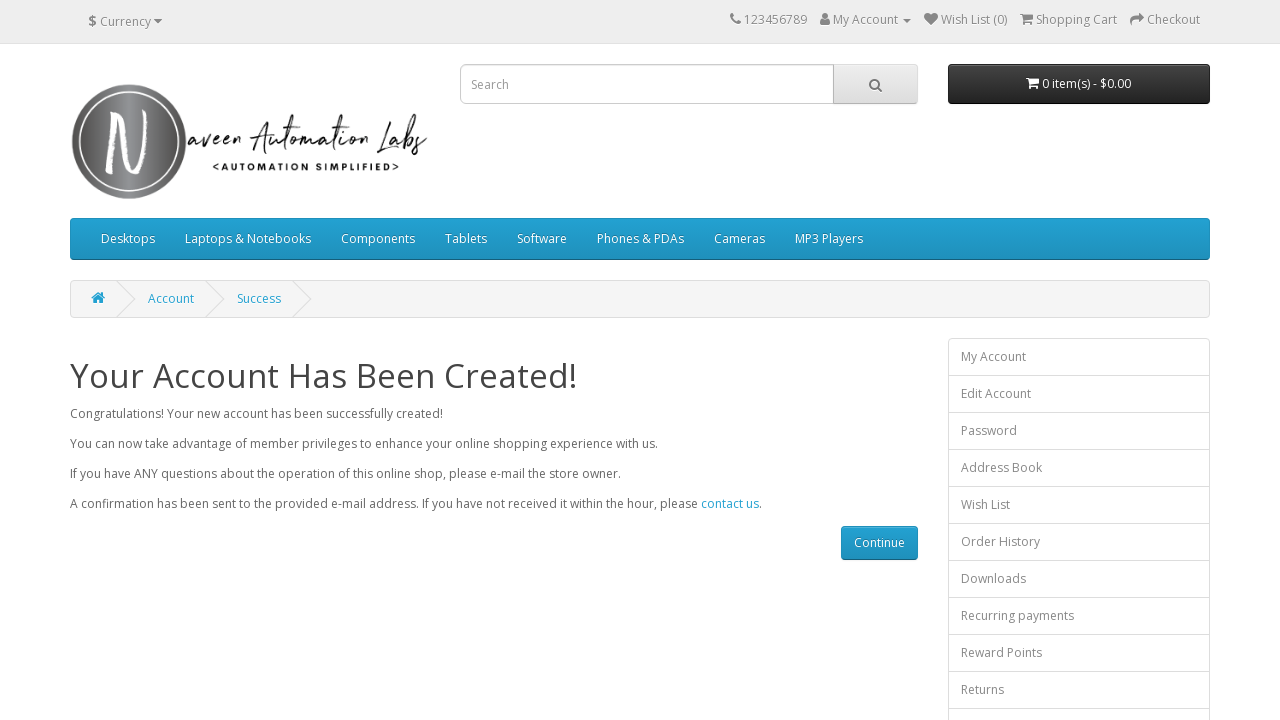